Tests that a todo item is removed when its text is cleared during editing.

Starting URL: https://demo.playwright.dev/todomvc

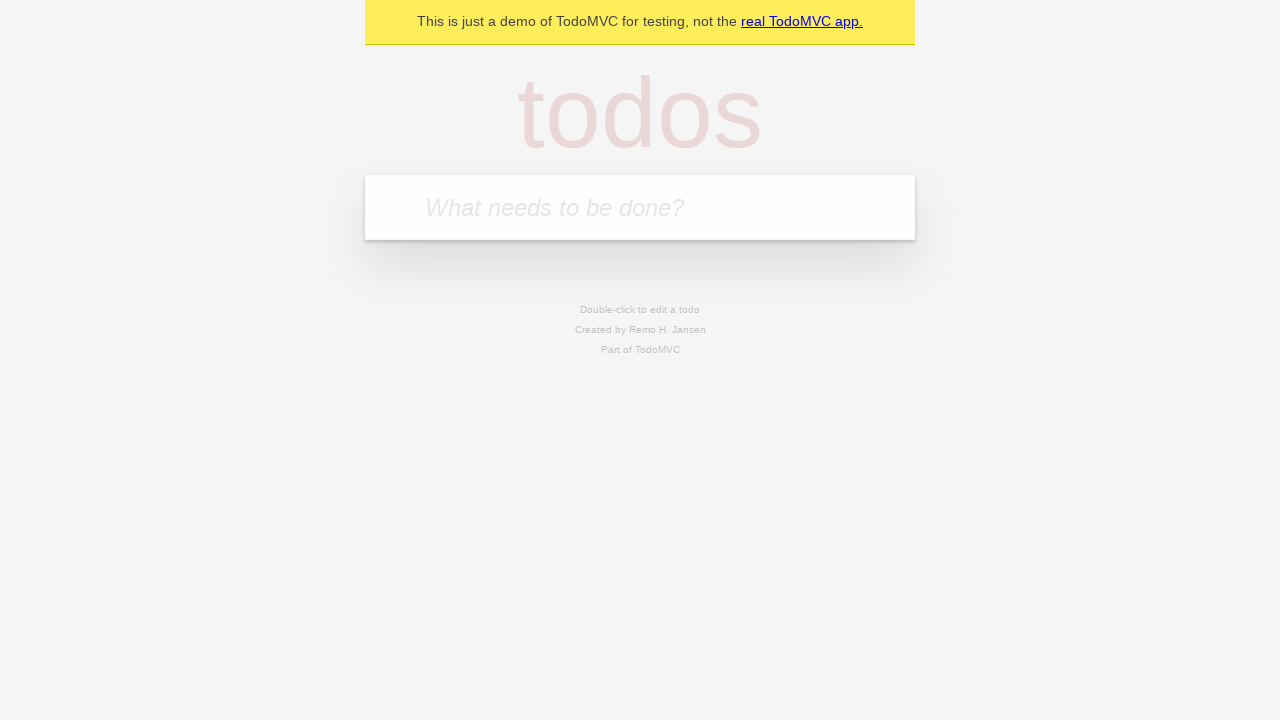

Filled todo input with 'buy some cheese' on internal:attr=[placeholder="What needs to be done?"i]
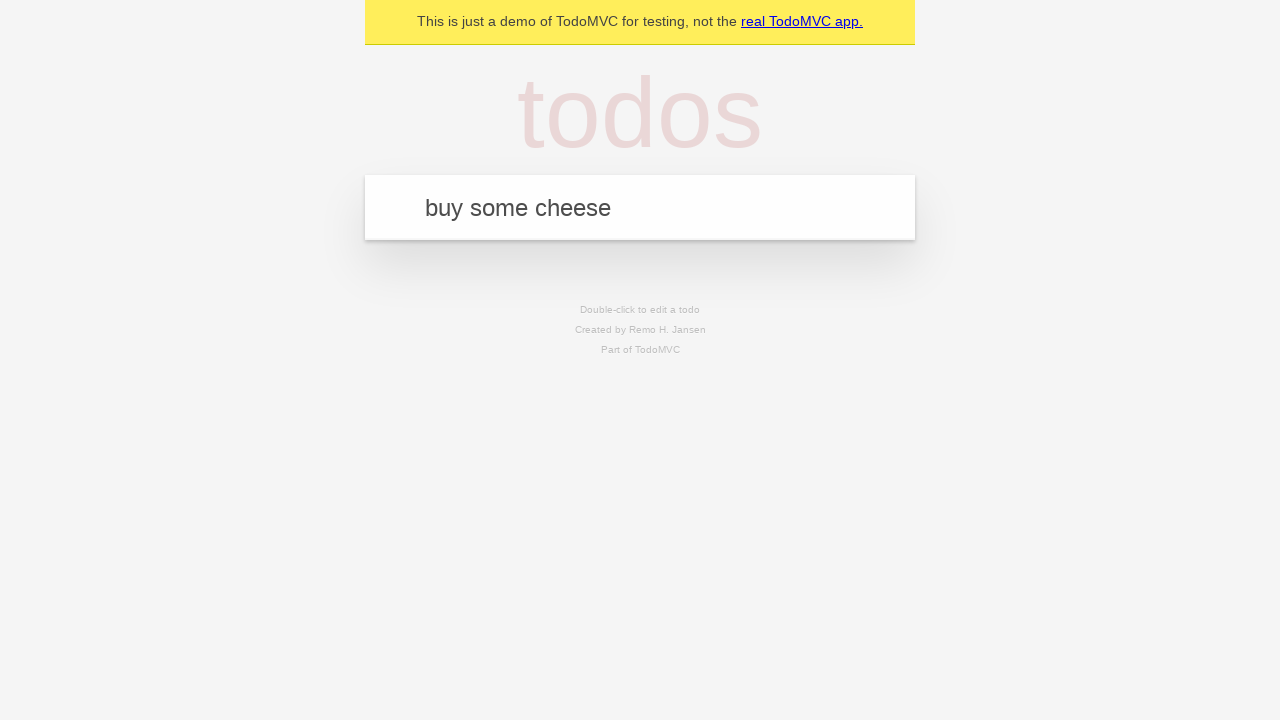

Pressed Enter to add first todo item on internal:attr=[placeholder="What needs to be done?"i]
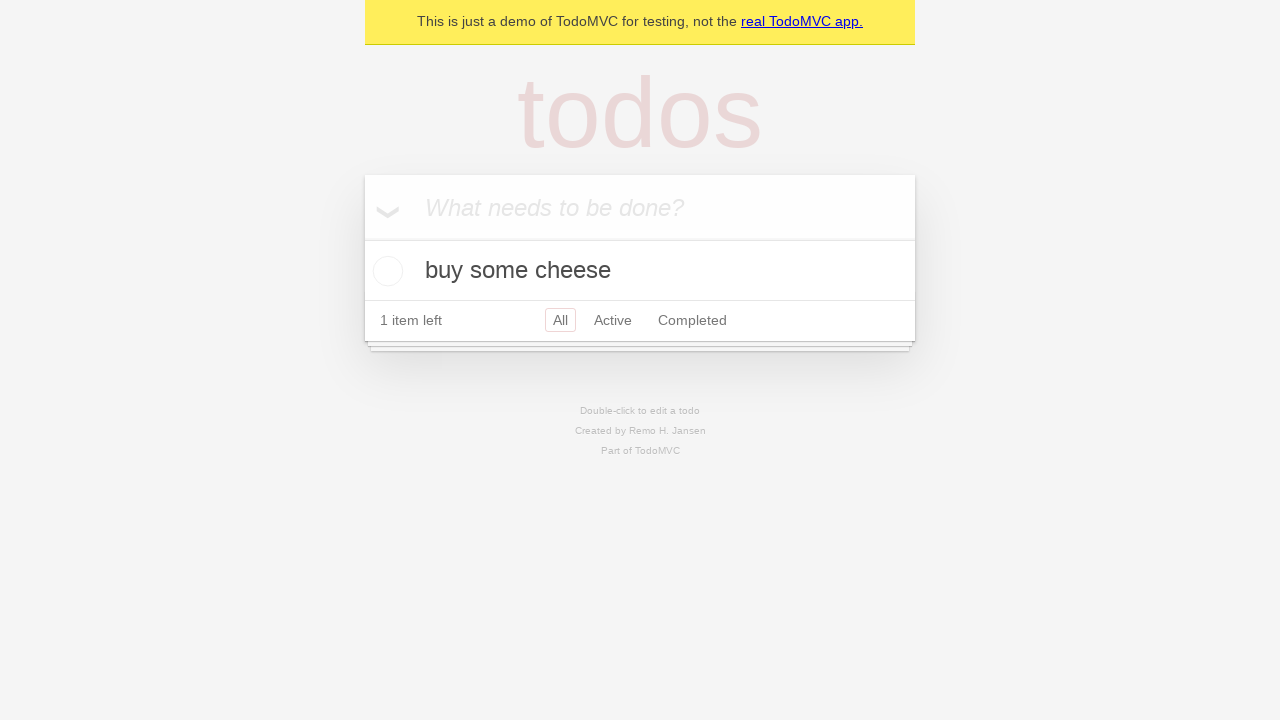

Filled todo input with 'feed the cat' on internal:attr=[placeholder="What needs to be done?"i]
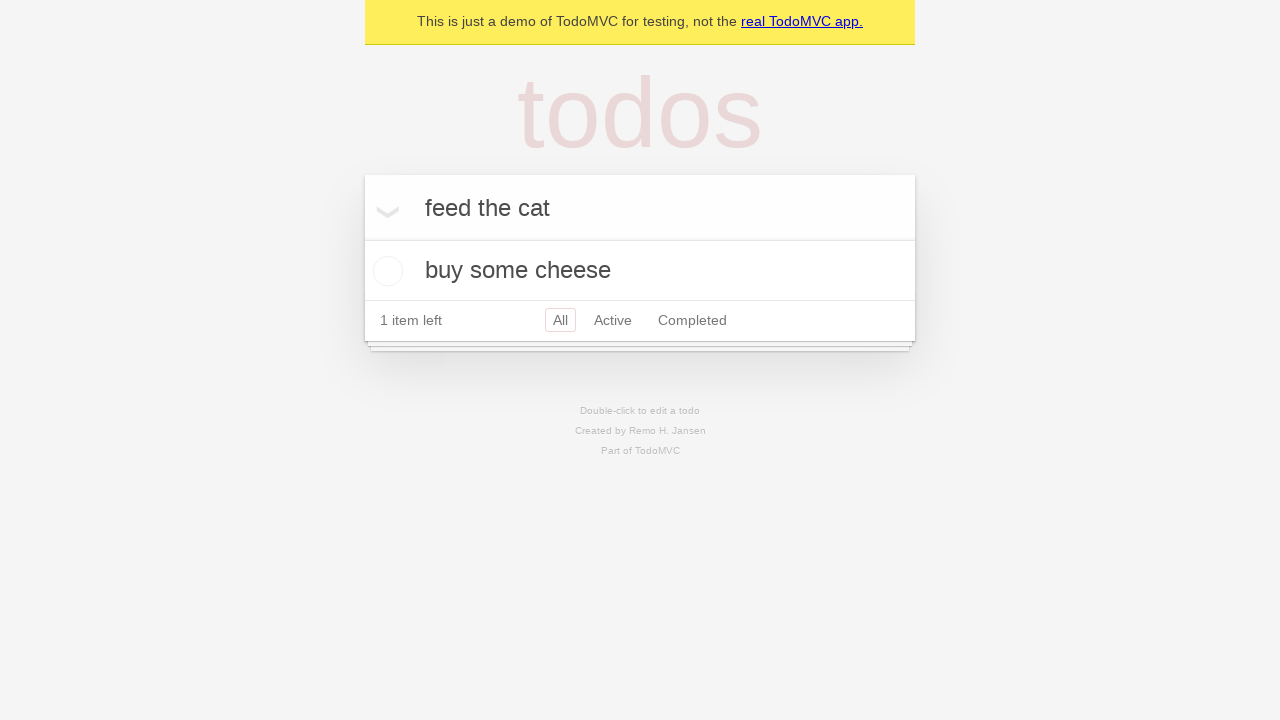

Pressed Enter to add second todo item on internal:attr=[placeholder="What needs to be done?"i]
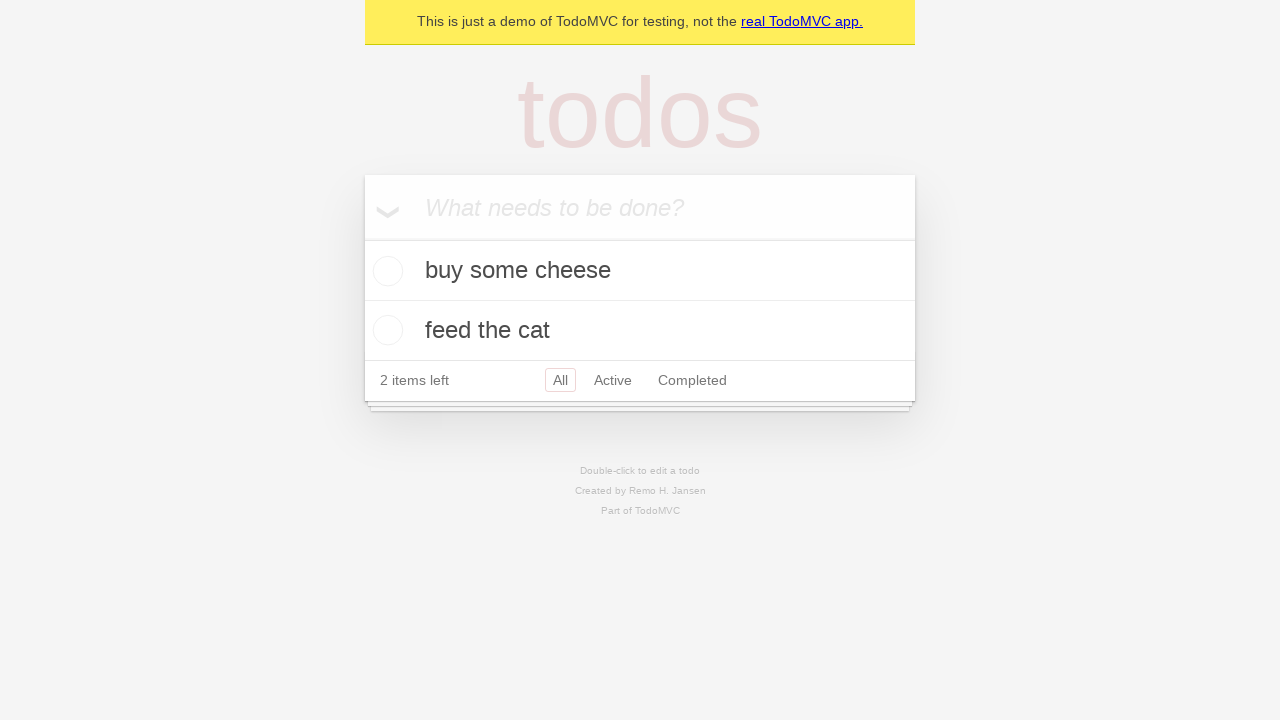

Filled todo input with 'book a doctors appointment' on internal:attr=[placeholder="What needs to be done?"i]
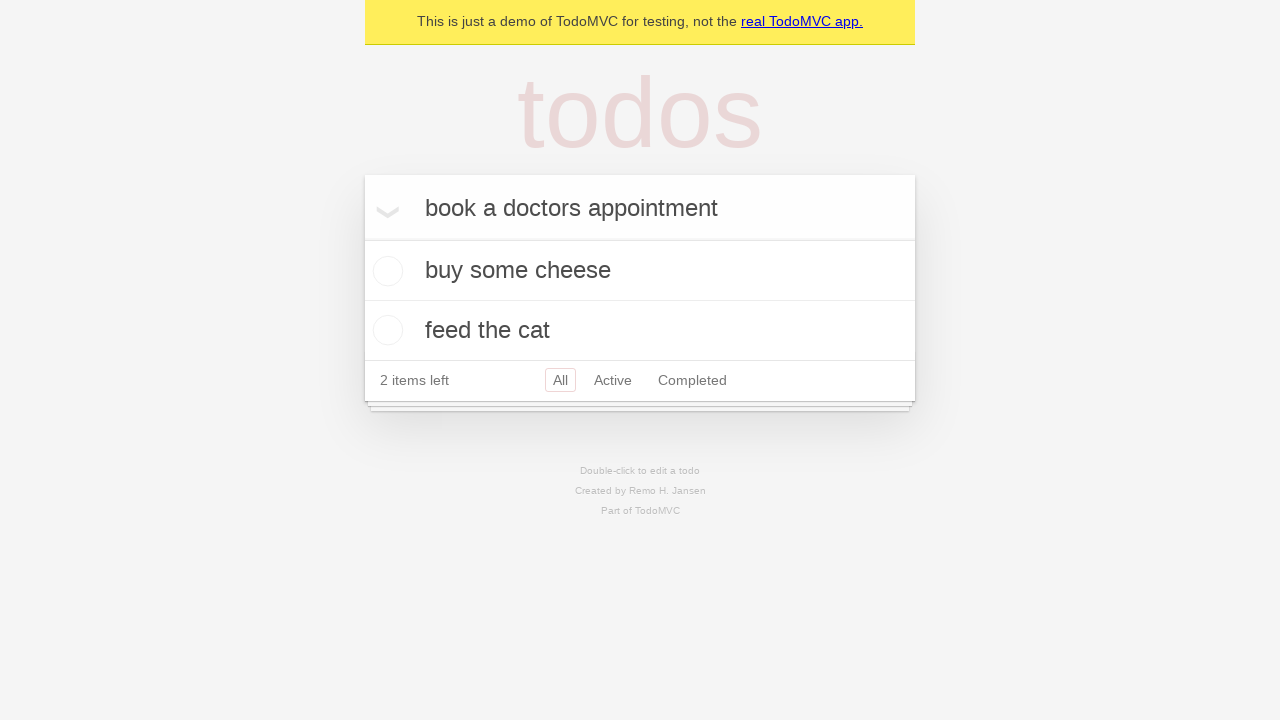

Pressed Enter to add third todo item on internal:attr=[placeholder="What needs to be done?"i]
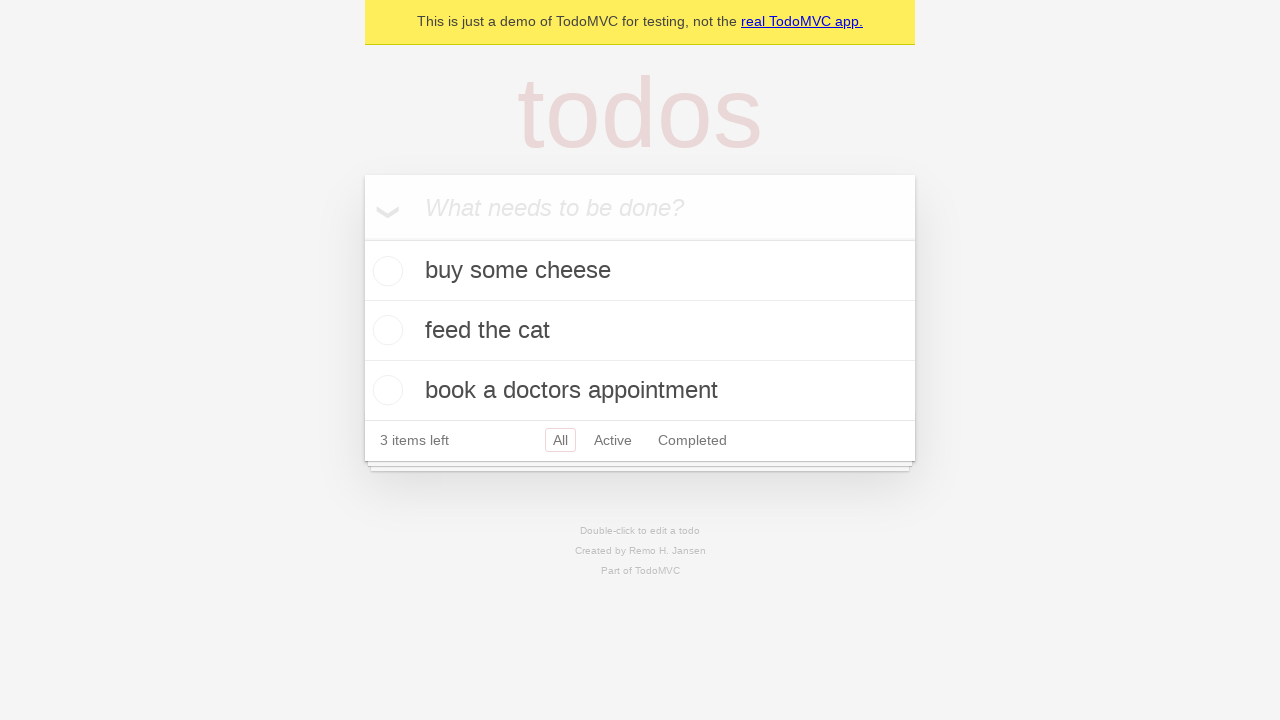

Double-clicked second todo item to enter edit mode at (640, 331) on internal:testid=[data-testid="todo-item"s] >> nth=1
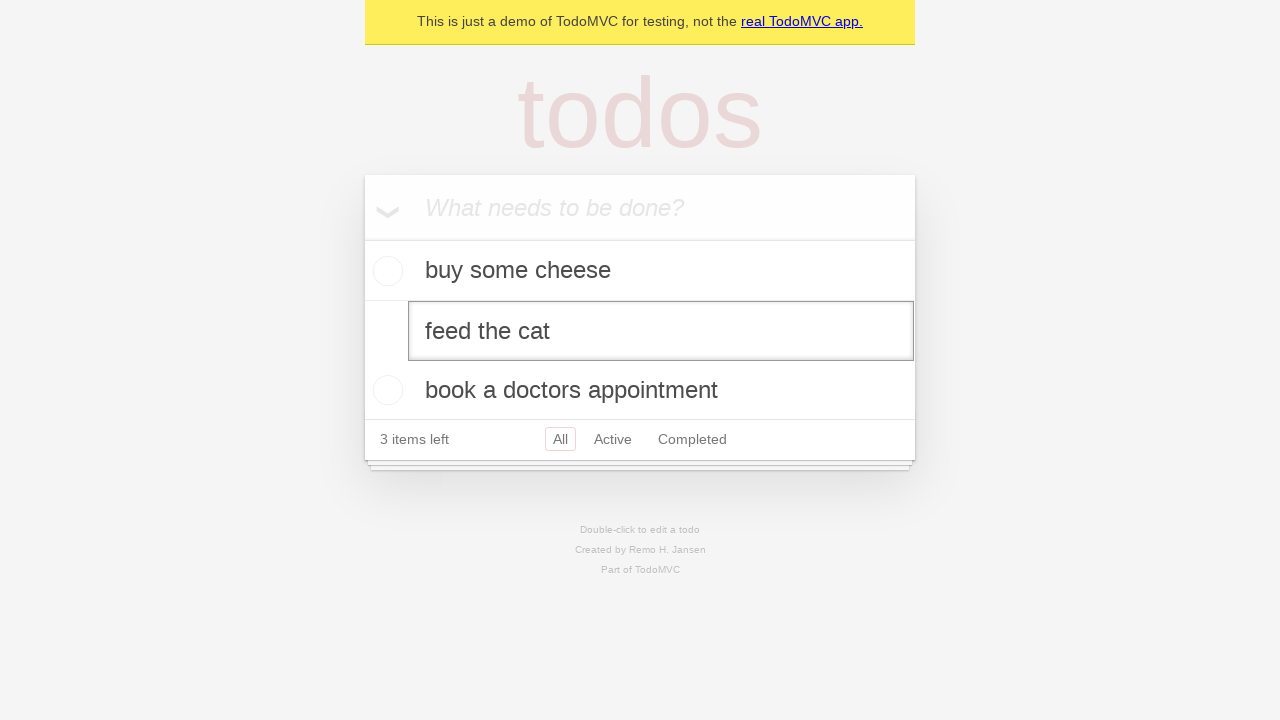

Cleared the text in the edit field on internal:testid=[data-testid="todo-item"s] >> nth=1 >> internal:role=textbox[nam
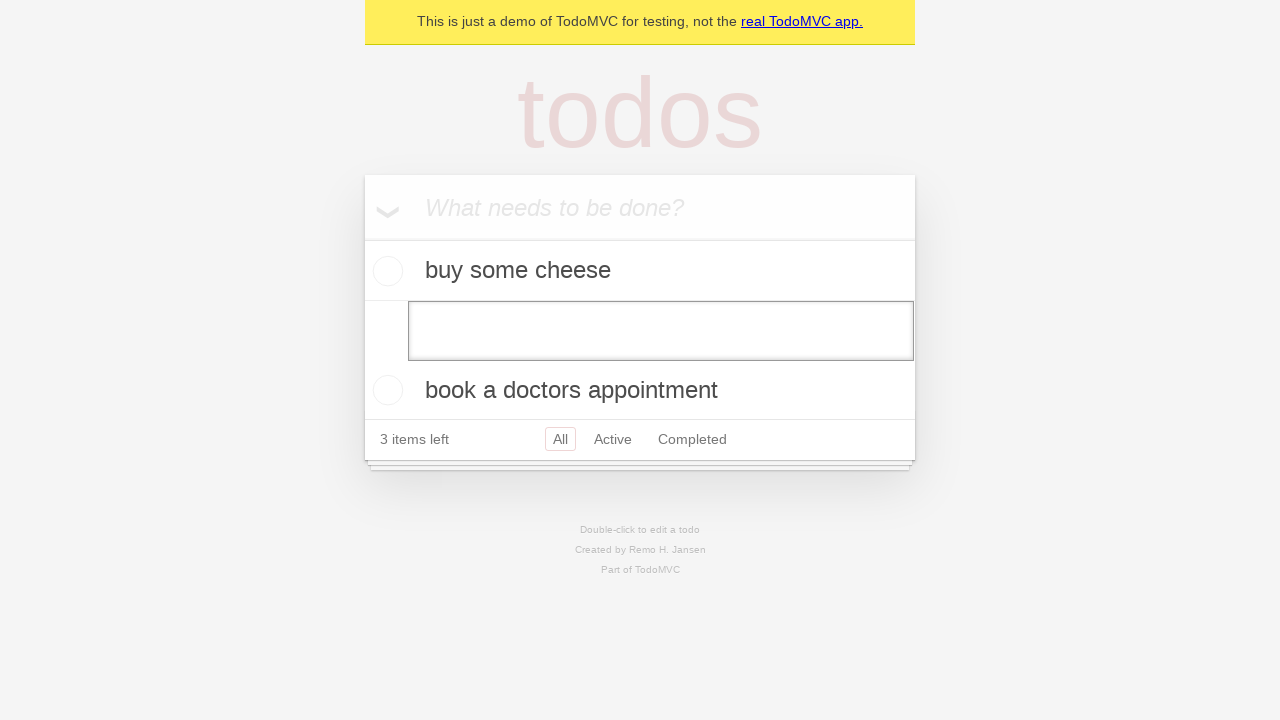

Pressed Enter to confirm edit with empty text, removing the todo item on internal:testid=[data-testid="todo-item"s] >> nth=1 >> internal:role=textbox[nam
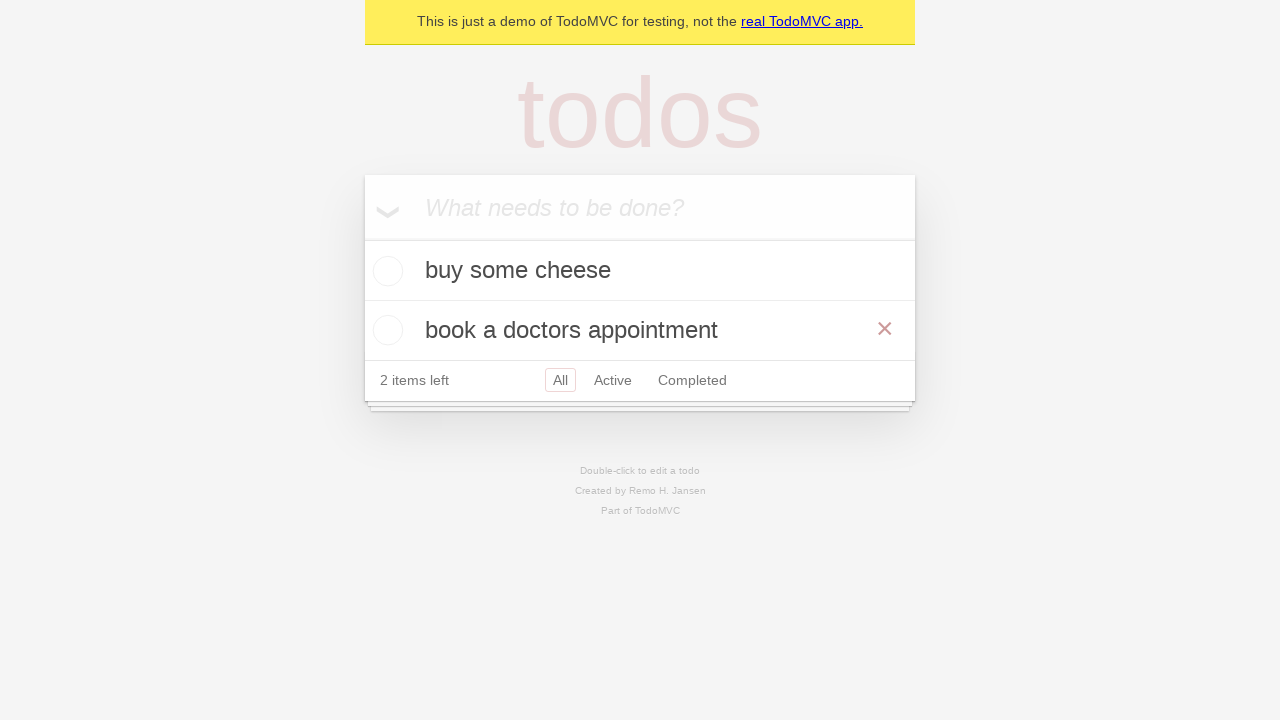

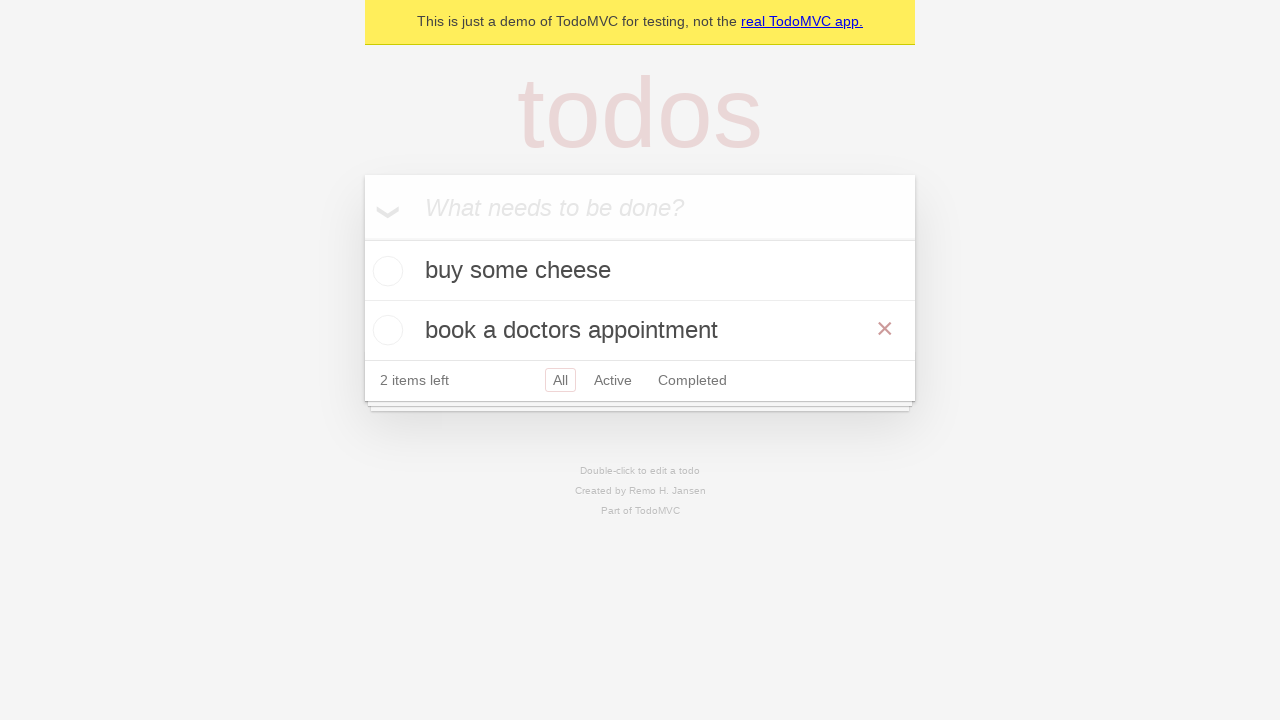